Tests the Song Lyrics page by clicking on the Song Lyrics menu link and verifying that paragraph elements containing the song lyrics are present

Starting URL: http://99-bottles-of-beer.net/lyrics.html

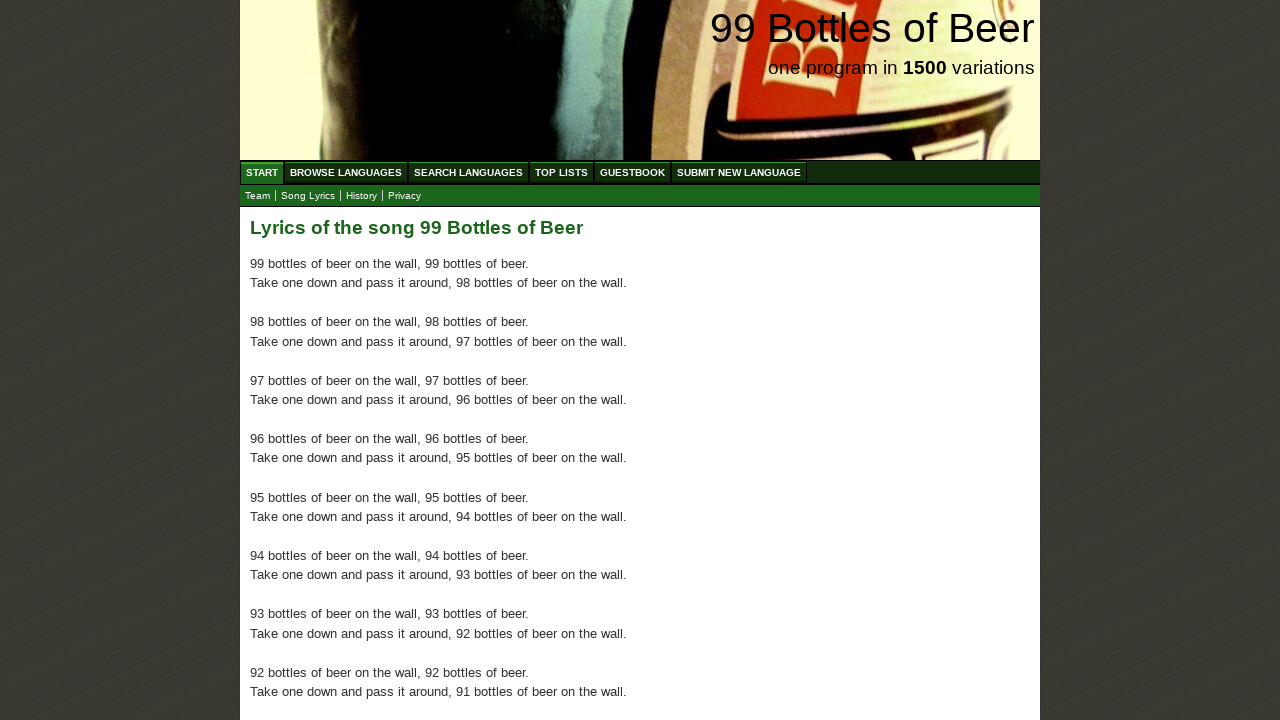

Clicked on Song Lyrics menu link at (308, 196) on a:text('Song Lyrics')
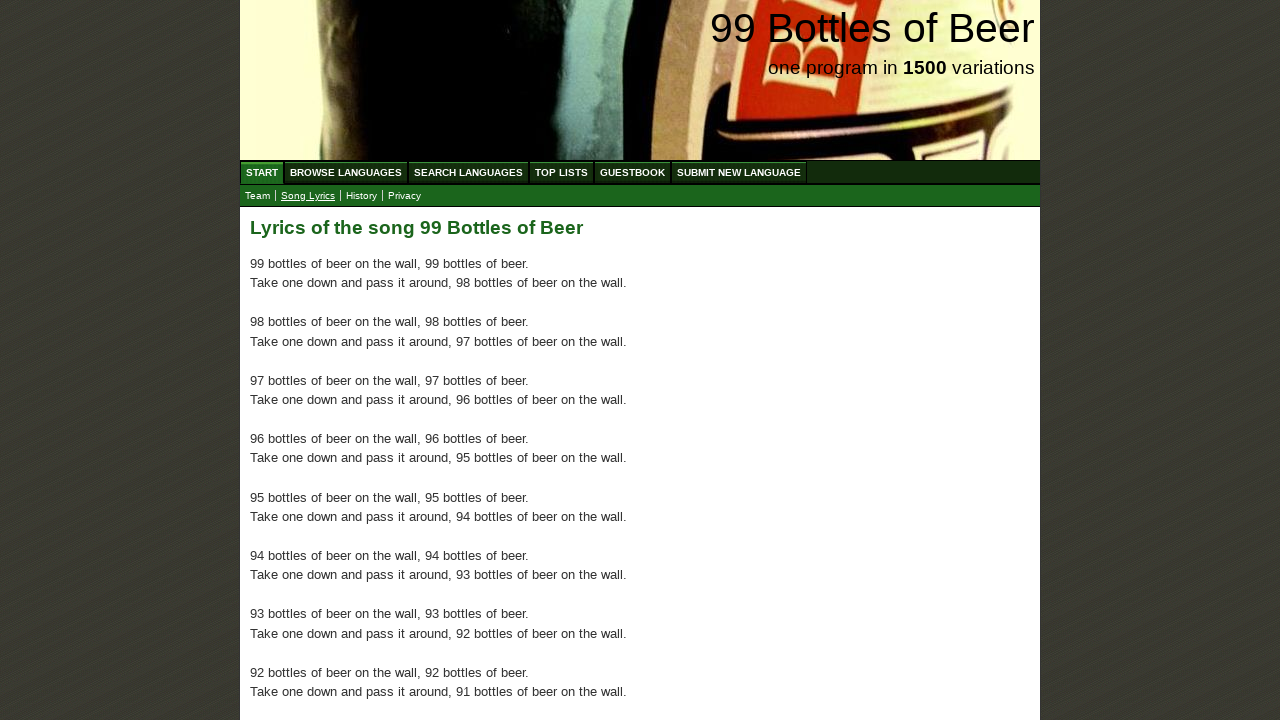

Waited for song lyrics paragraphs to load
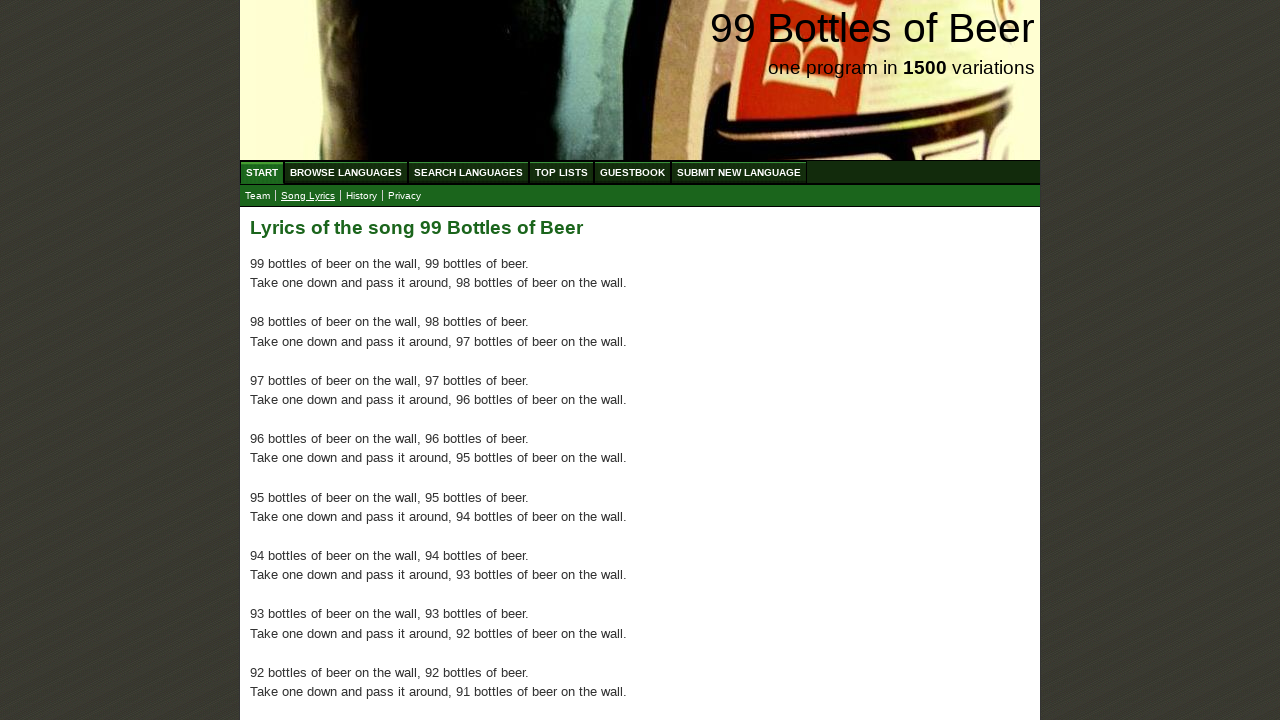

Located all paragraph elements in main content area
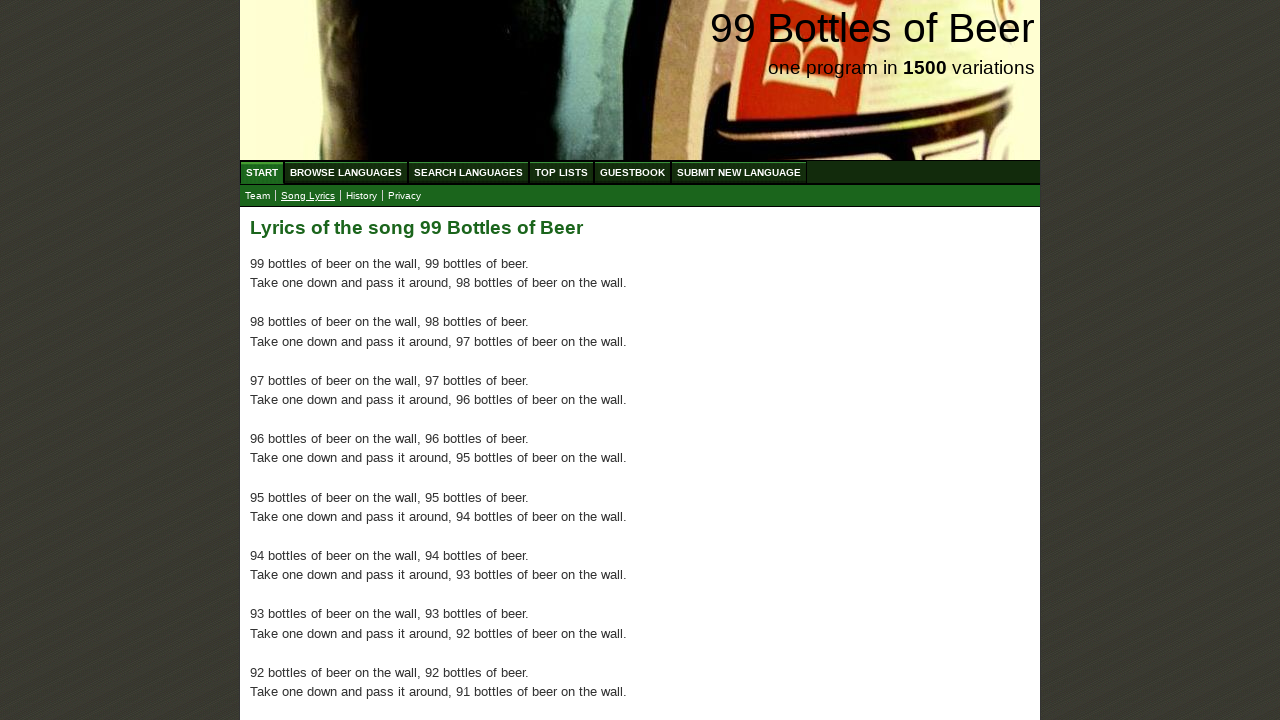

Verified that paragraph elements containing song lyrics are present
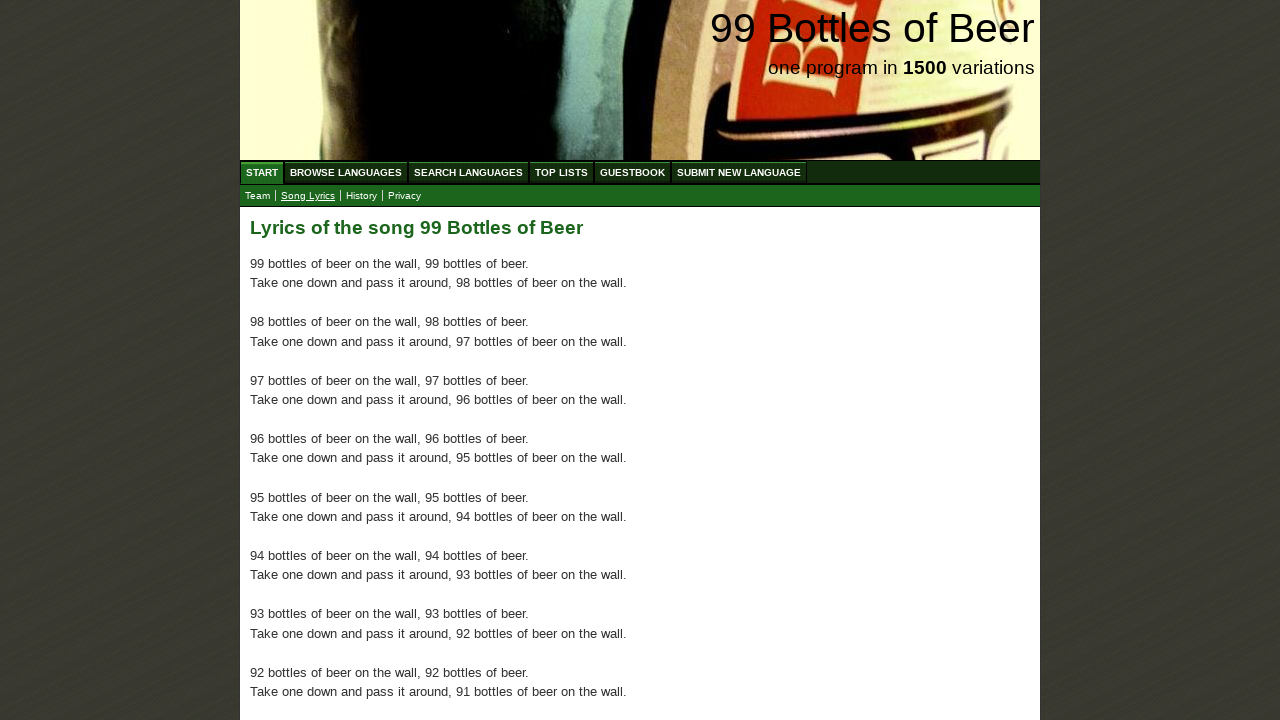

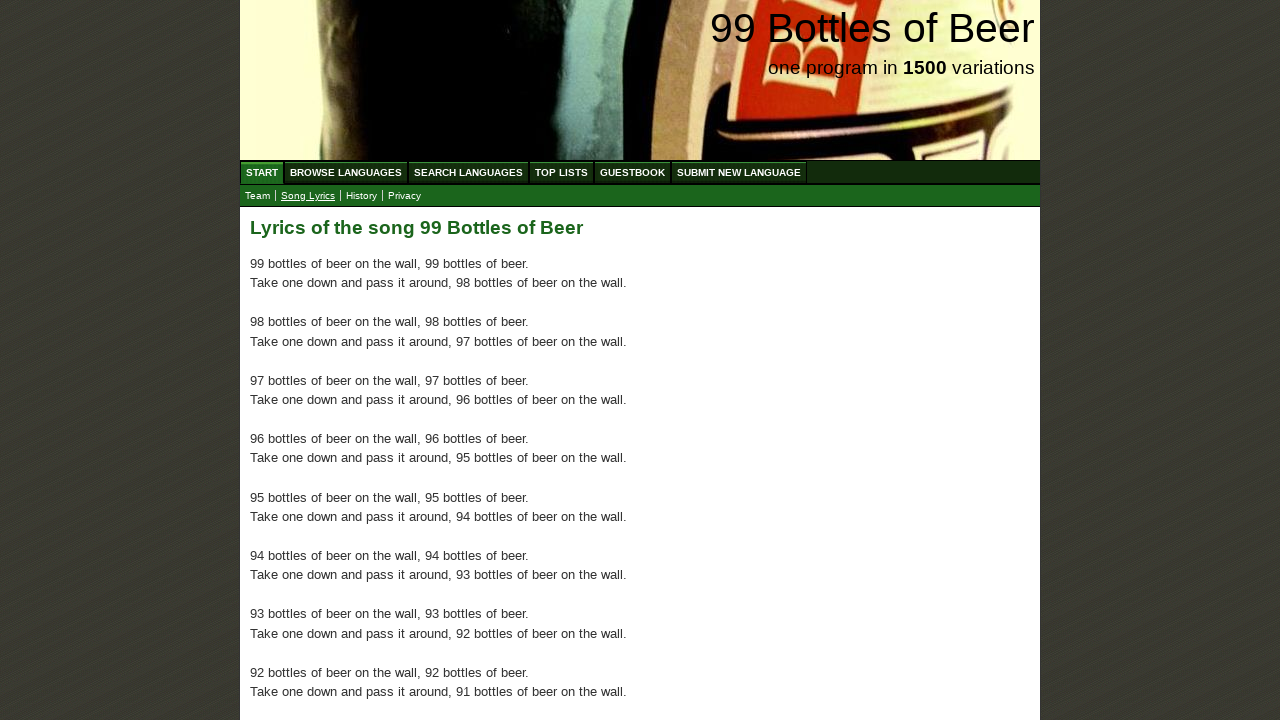